Tests a simple form submission by clicking the submit button on a GitHub Pages hosted form page.

Starting URL: http://suninjuly.github.io/simple_form_find_task.html

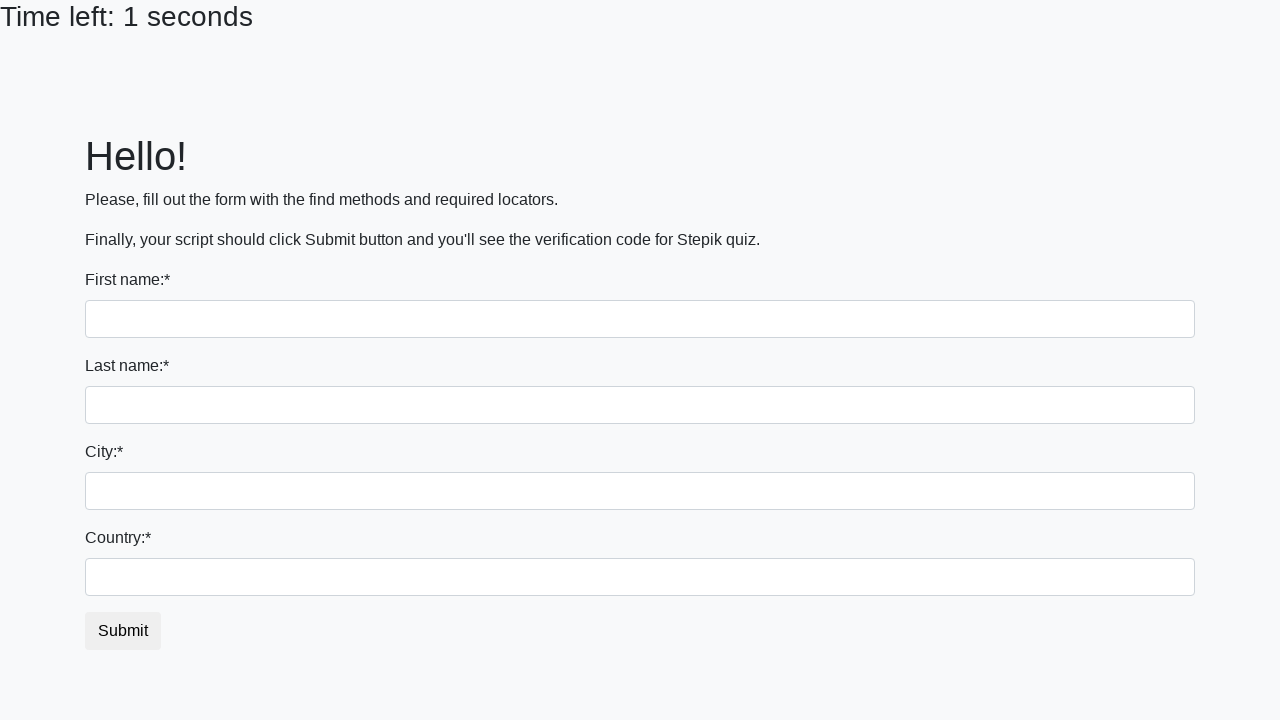

Clicked the submit button on the simple form at (123, 631) on #submit_button
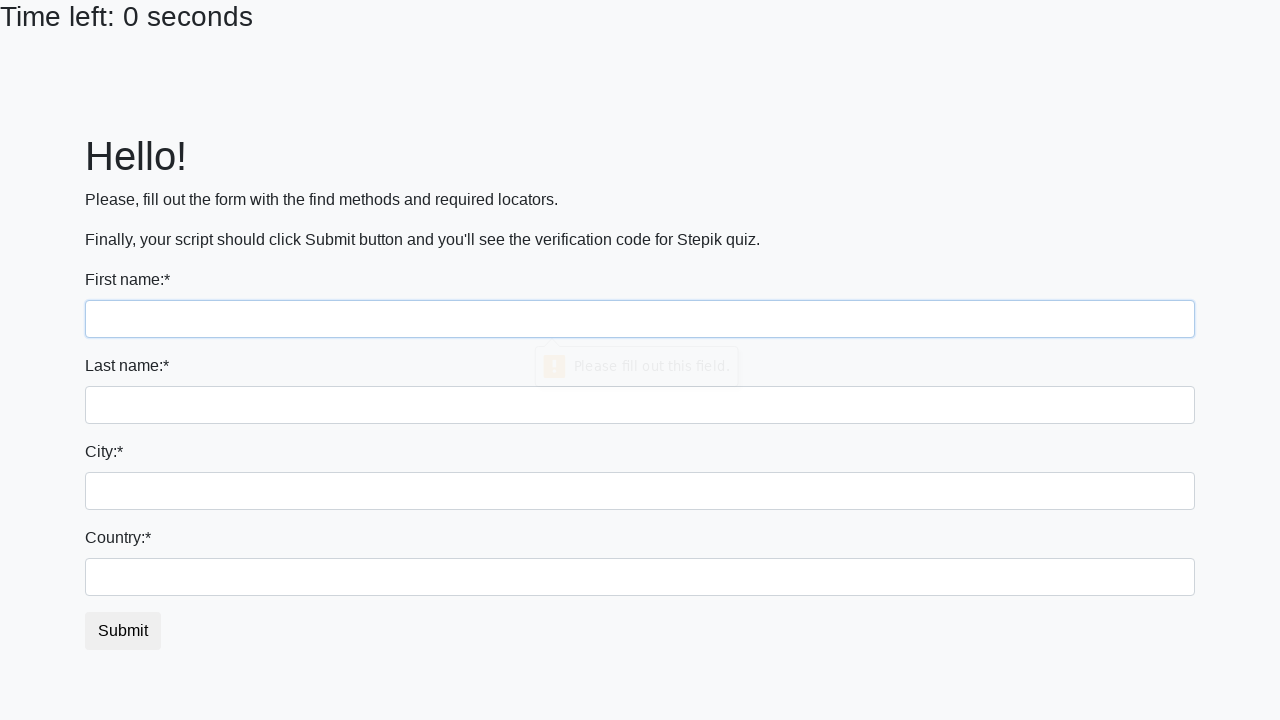

Waited 1 second to observe form submission result
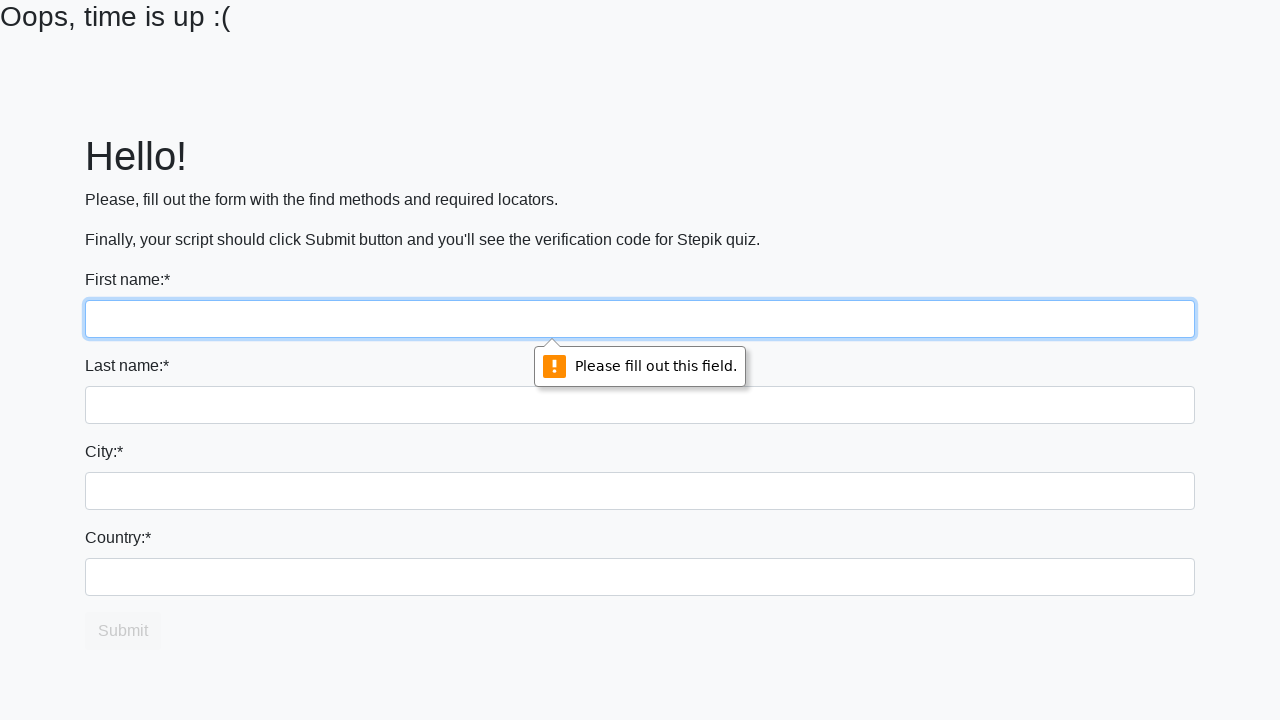

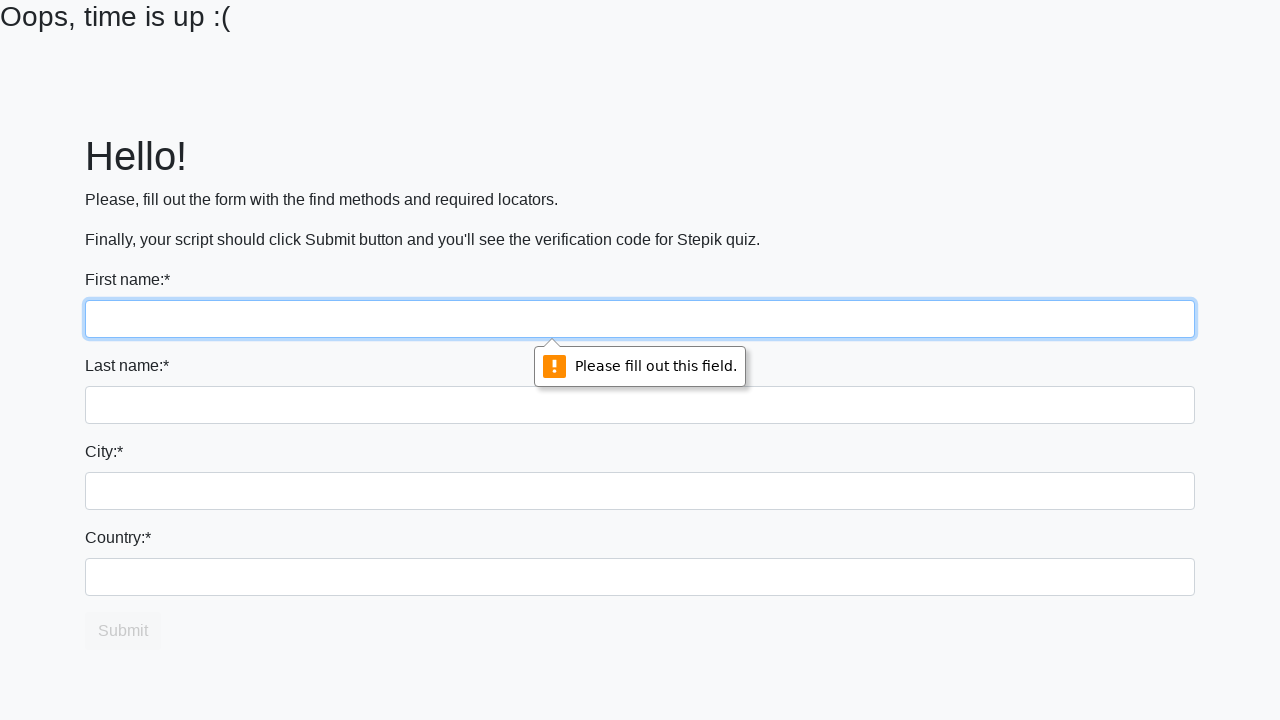